Tests e-commerce search and add-to-cart functionality by searching for products containing "ca", verifying search results, and adding specific items to cart

Starting URL: https://rahulshettyacademy.com/seleniumPractise/#/

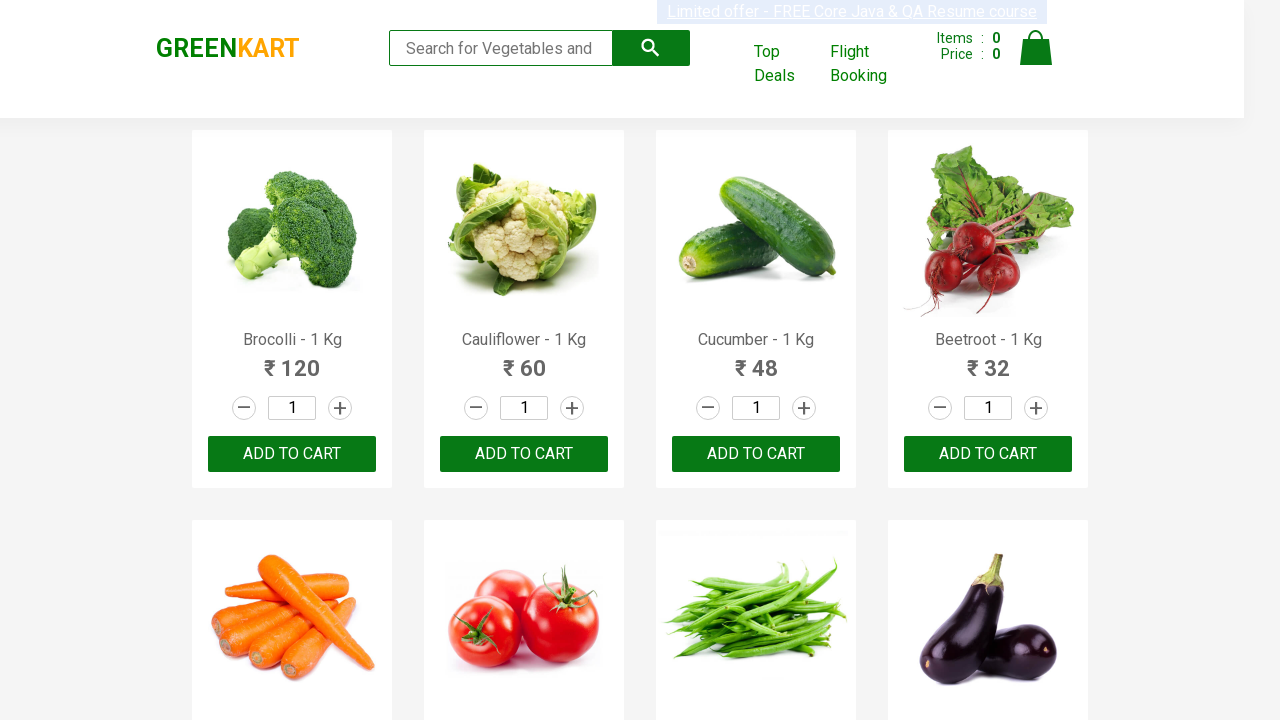

Filled search field with 'ca' to search for products on .search-keyword
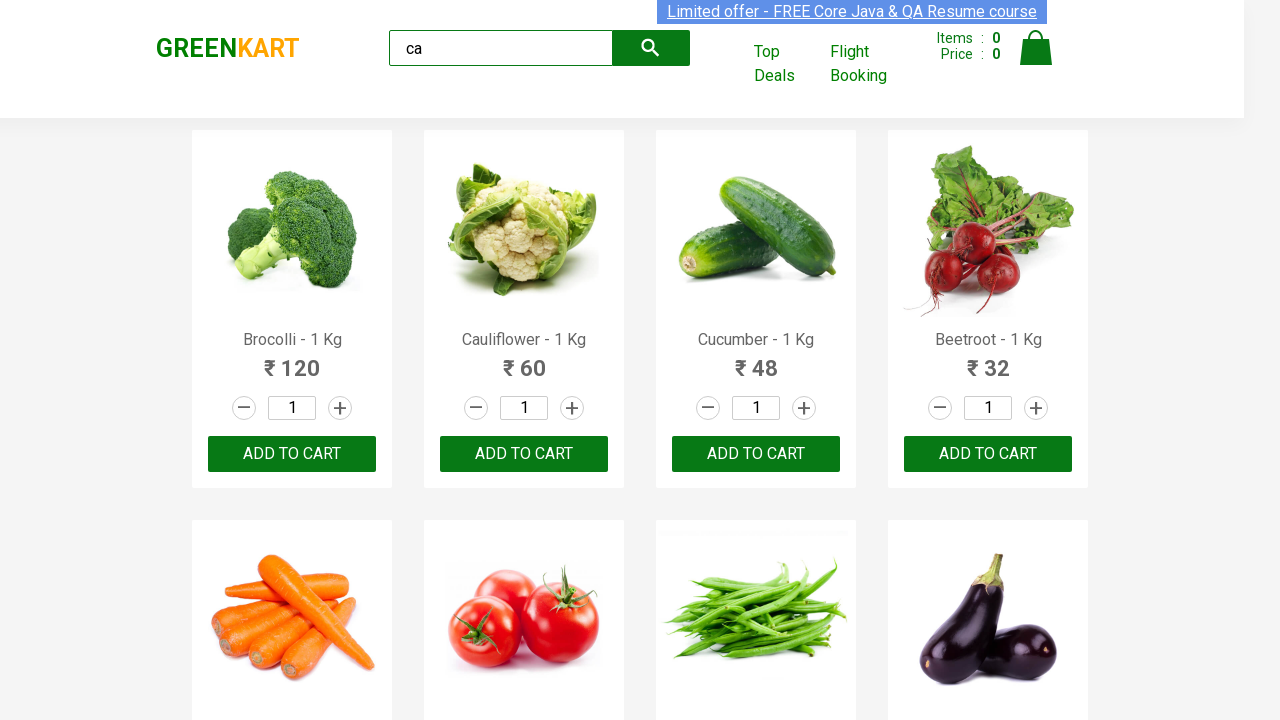

Waited 2 seconds for search results to update
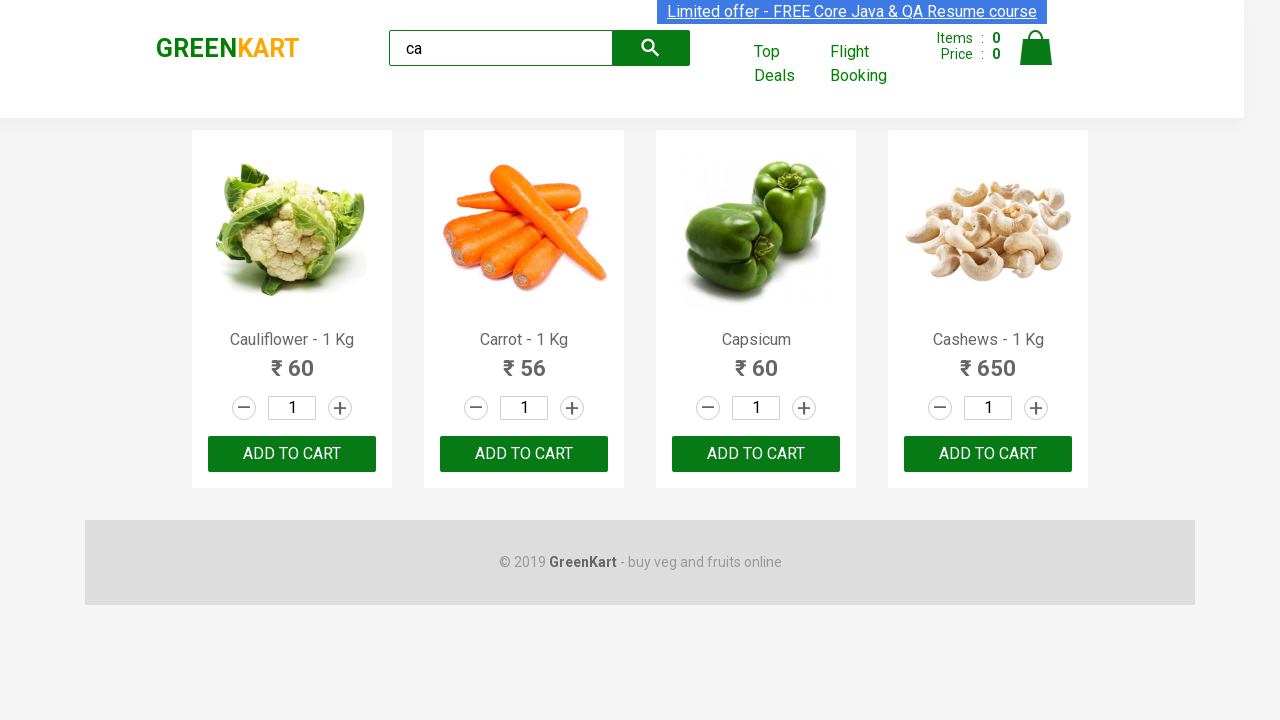

Verified that 4 products are visible in search results
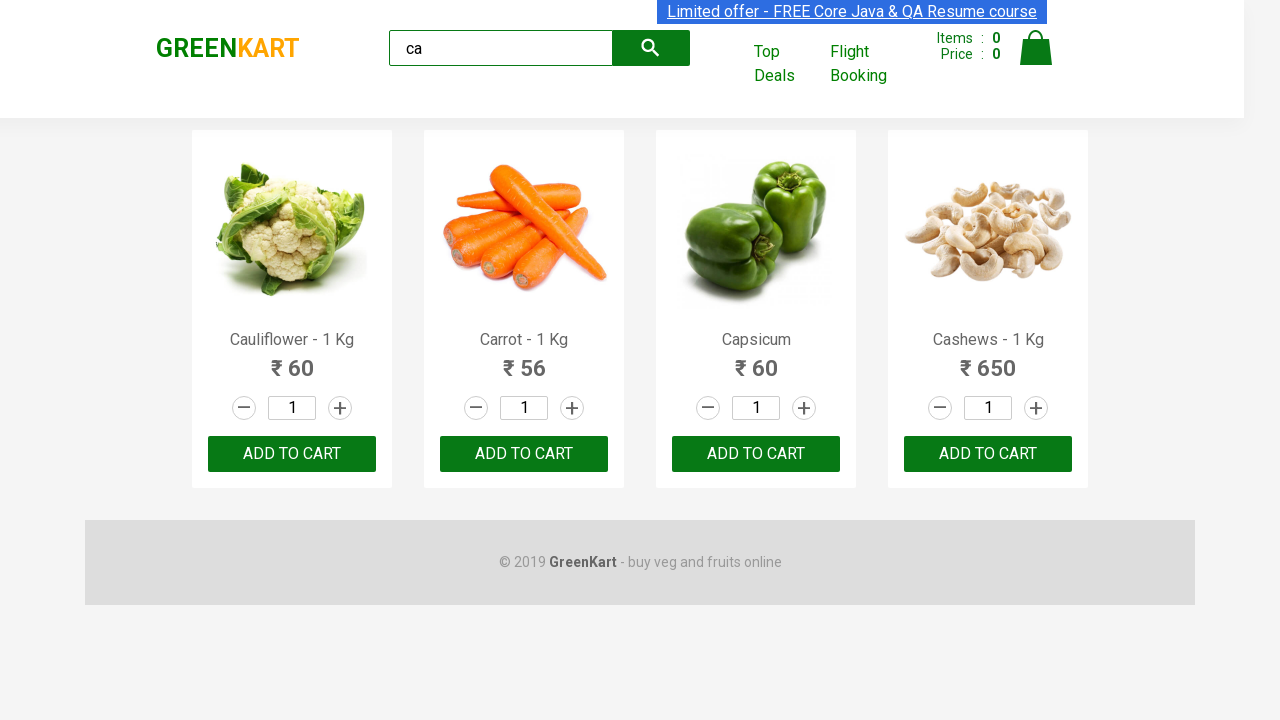

Clicked 'ADD TO CART' button for the third product at (756, 454) on .products .product >> nth=2 >> text=ADD TO CART
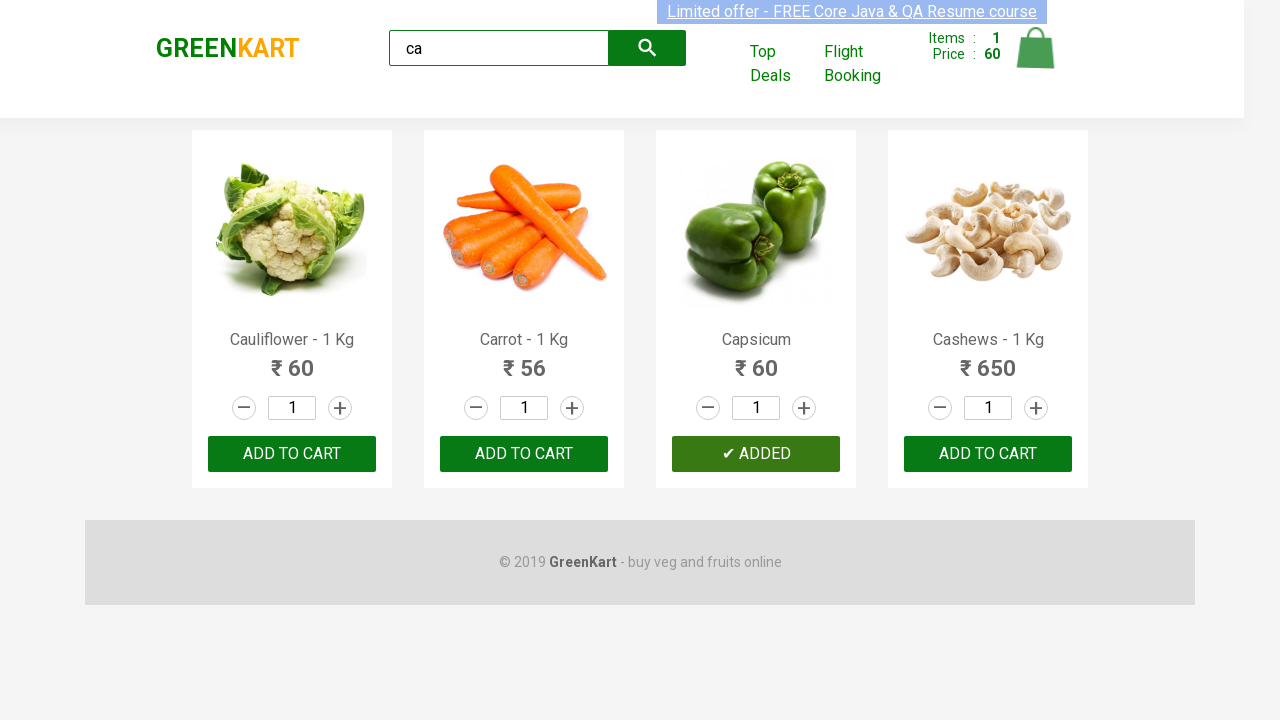

Found and clicked 'ADD TO CART' for Cashews product at (988, 454) on .products .product >> nth=3 >> button
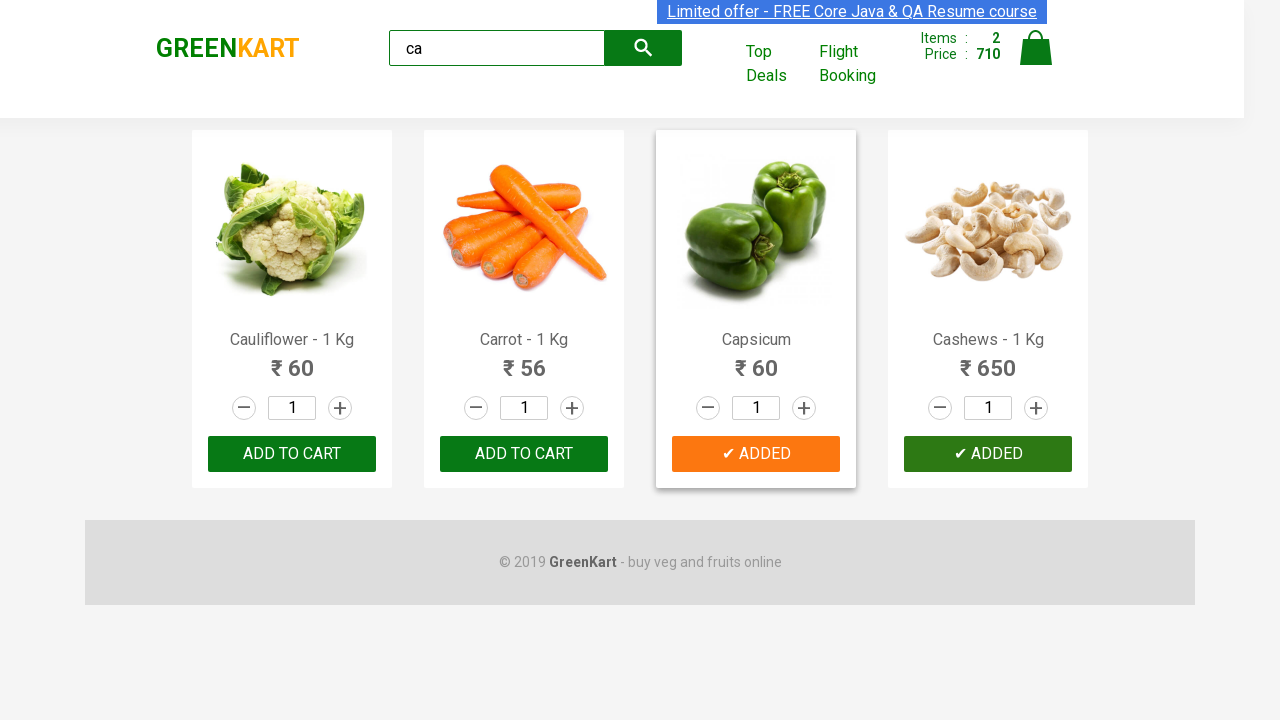

Verified brand text is 'GREENKART'
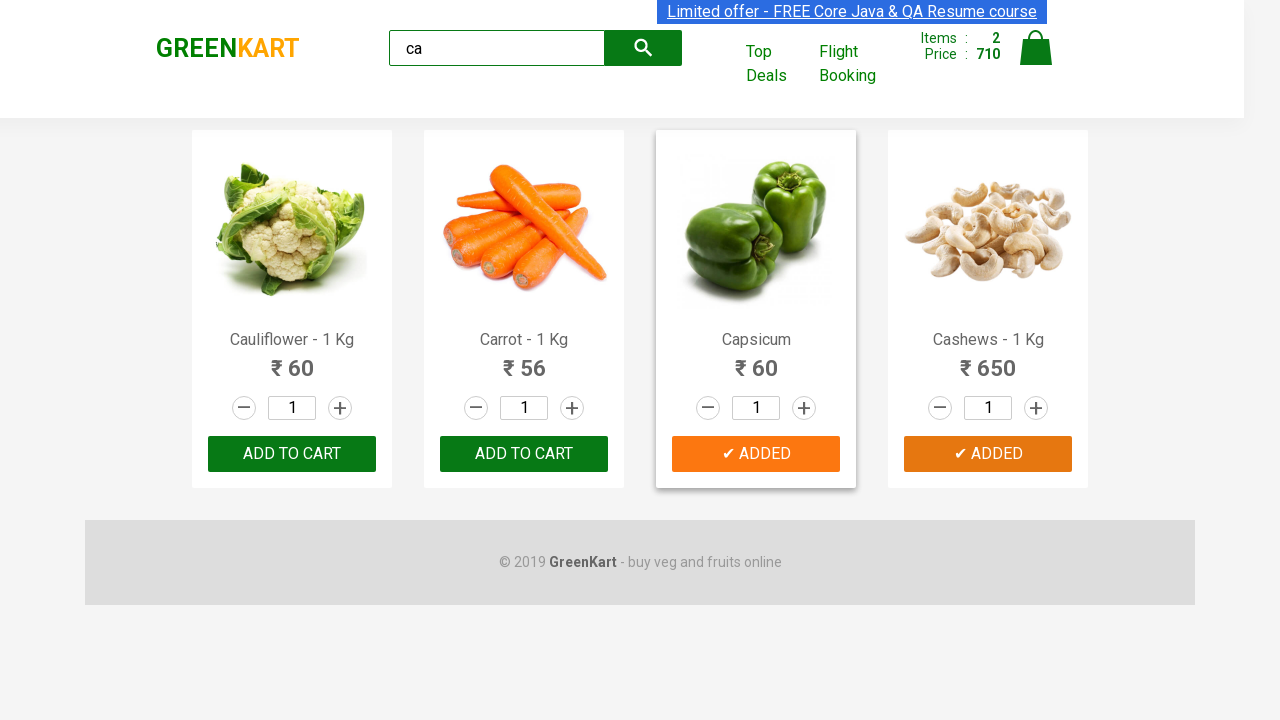

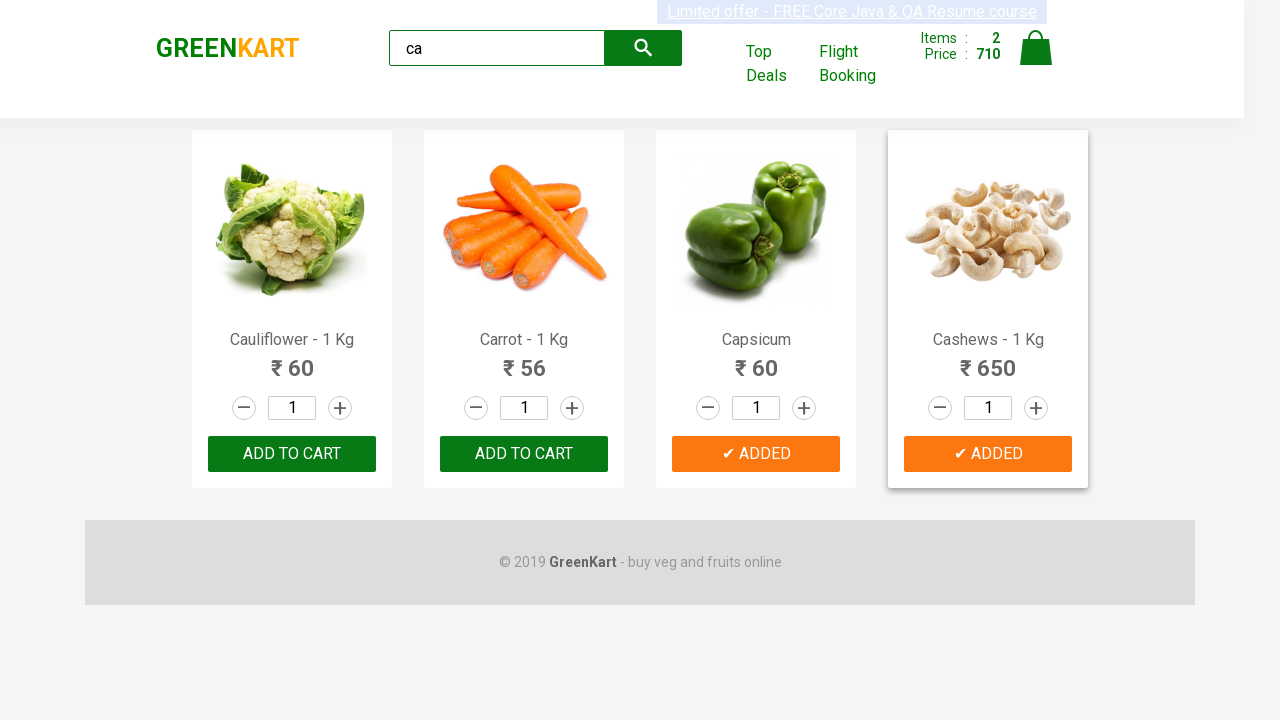